Navigates to BrowserStack homepage and verifies the page title using boolean assertion

Starting URL: https://www.browserstack.com/

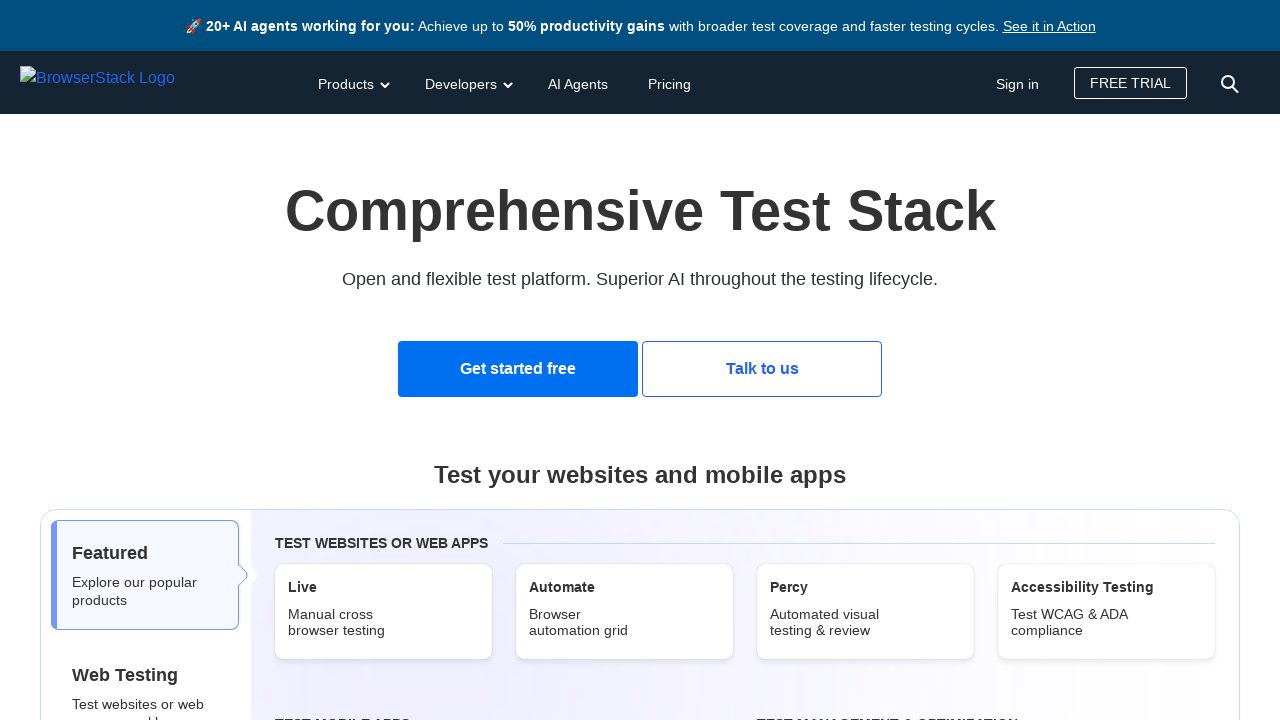

Navigated to BrowserStack homepage
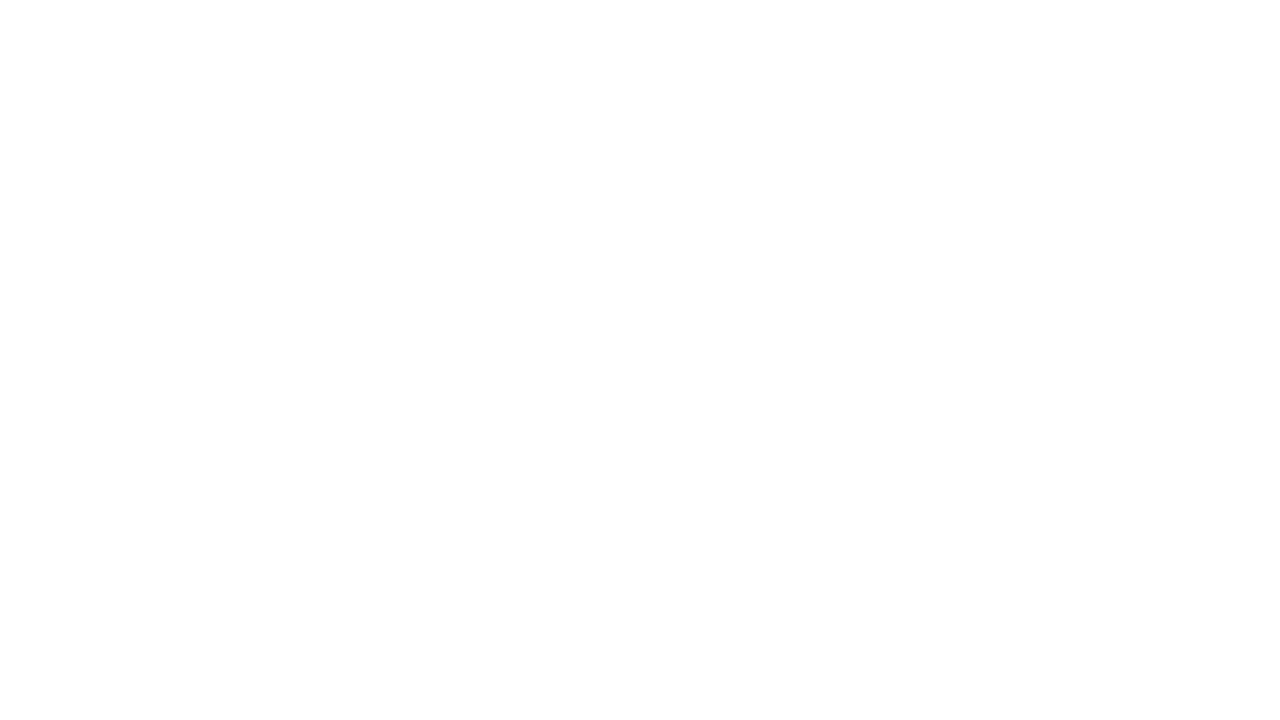

Retrieved page title
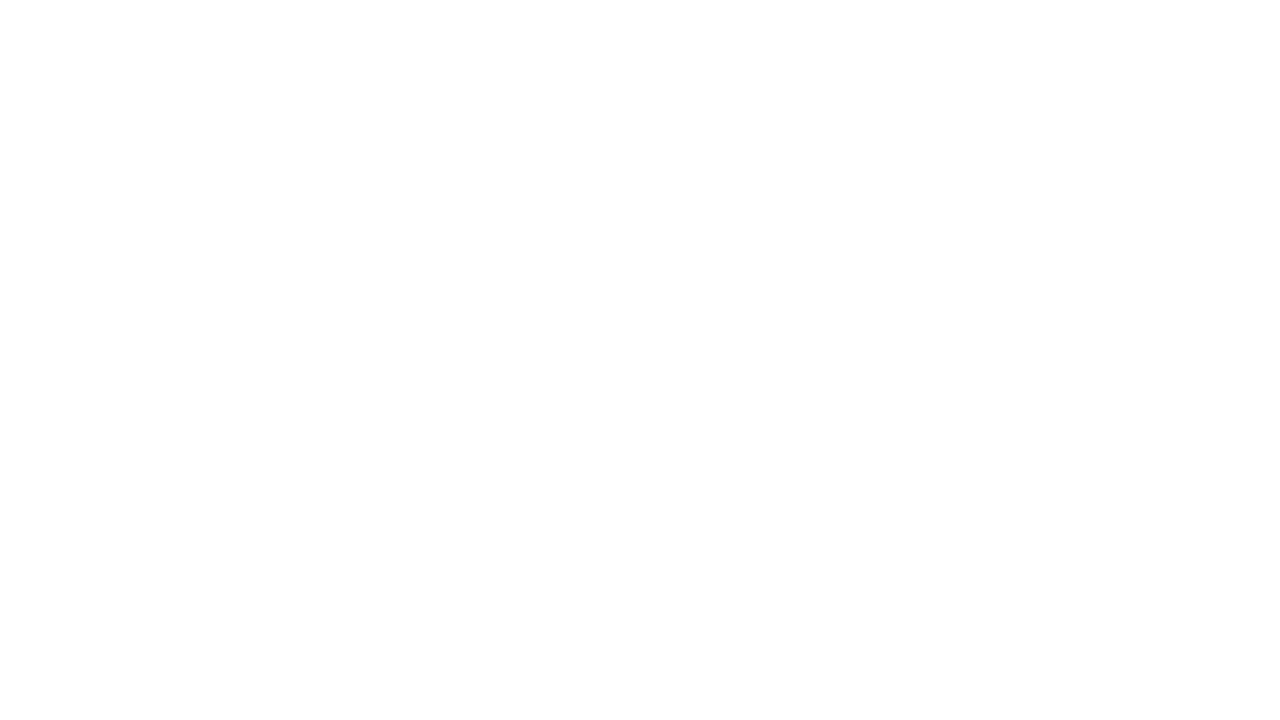

Verified page title matches expected value (case-insensitive): True
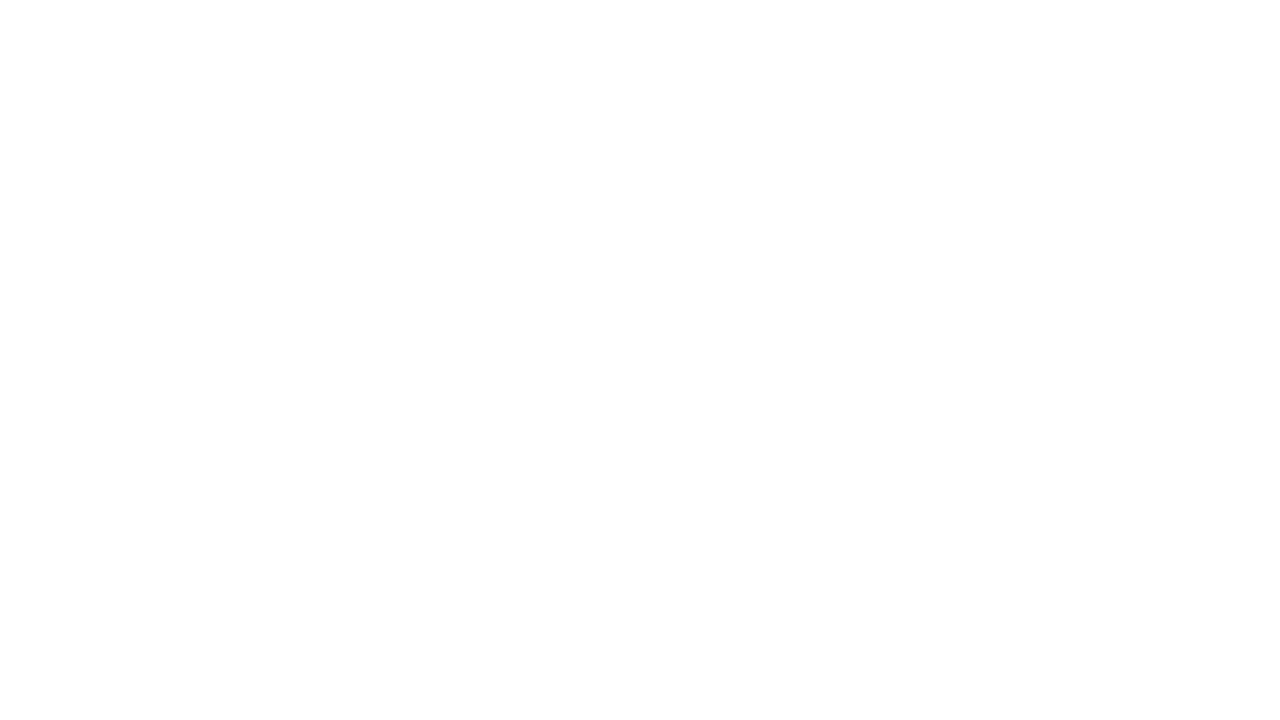

Assertion passed: page title is correct
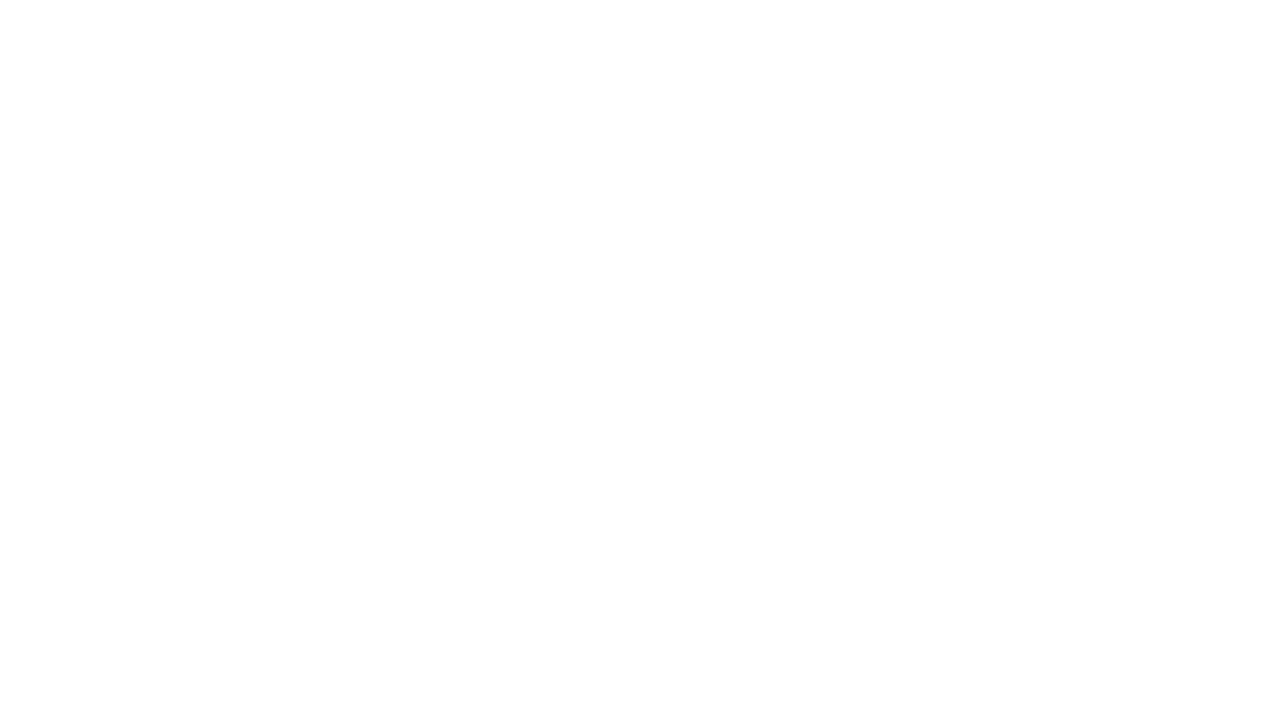

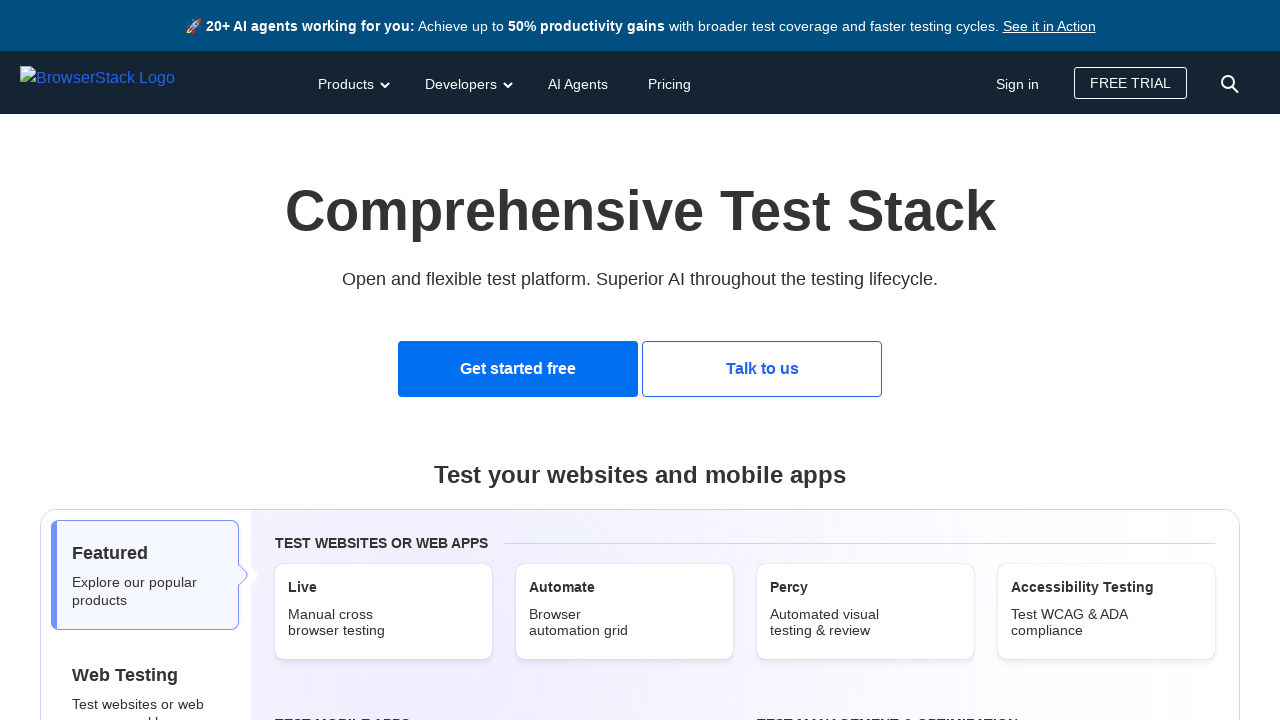